Tests the Add/Remove Elements functionality by clicking the Add Element button, verifying the Delete button appears, clicking Delete, and verifying the page title text is still visible.

Starting URL: https://the-internet.herokuapp.com/add_remove_elements/

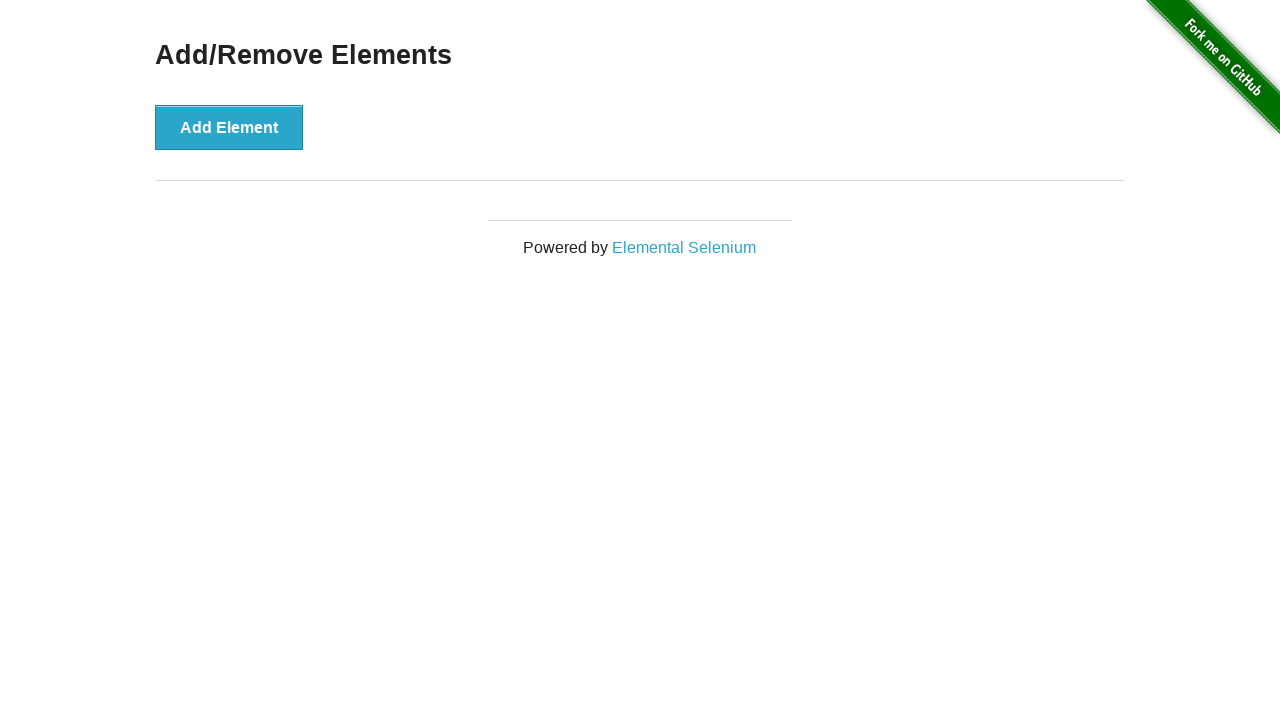

Clicked the 'Add Element' button at (229, 127) on xpath=//*[text()='Add Element']
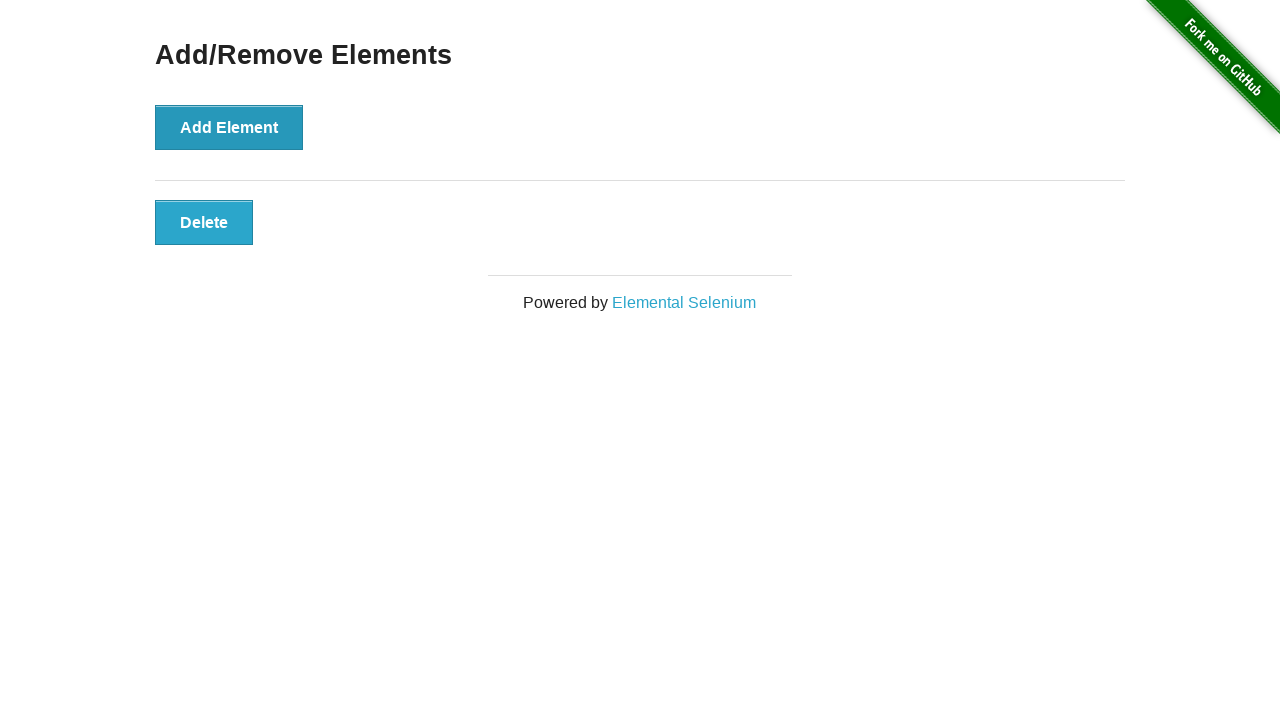

Waited for Delete button to appear
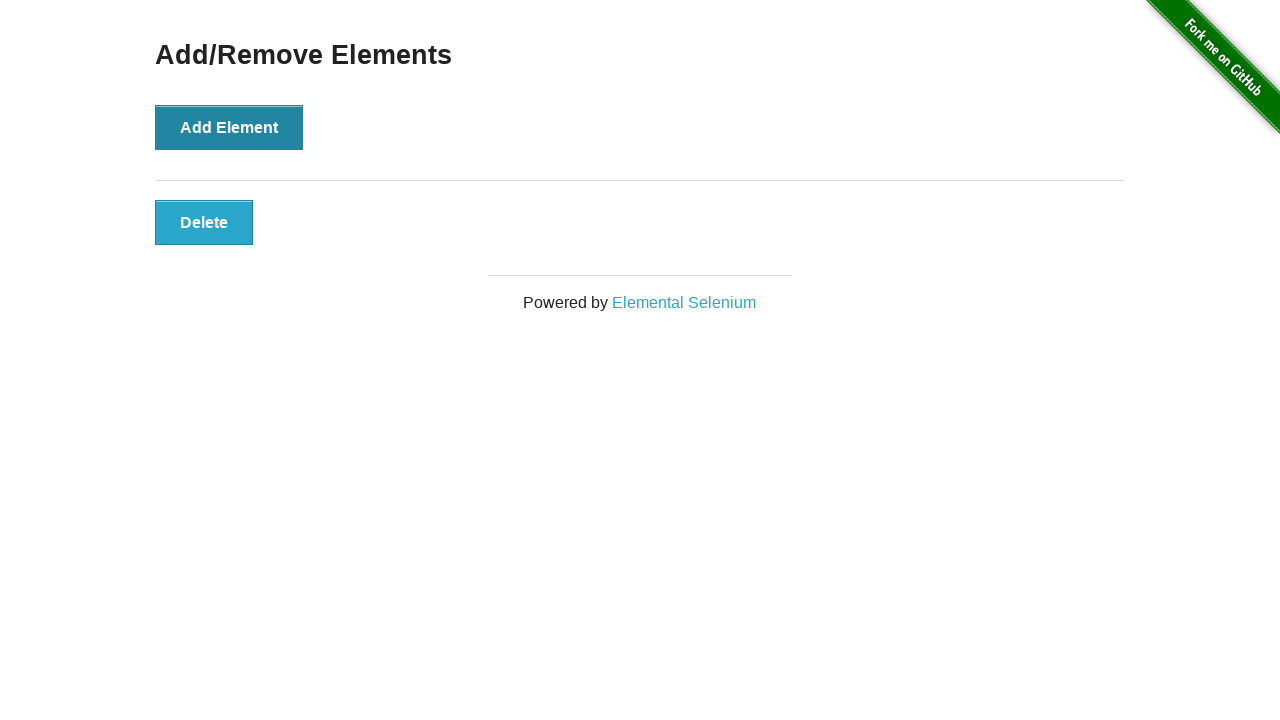

Located the Delete button element
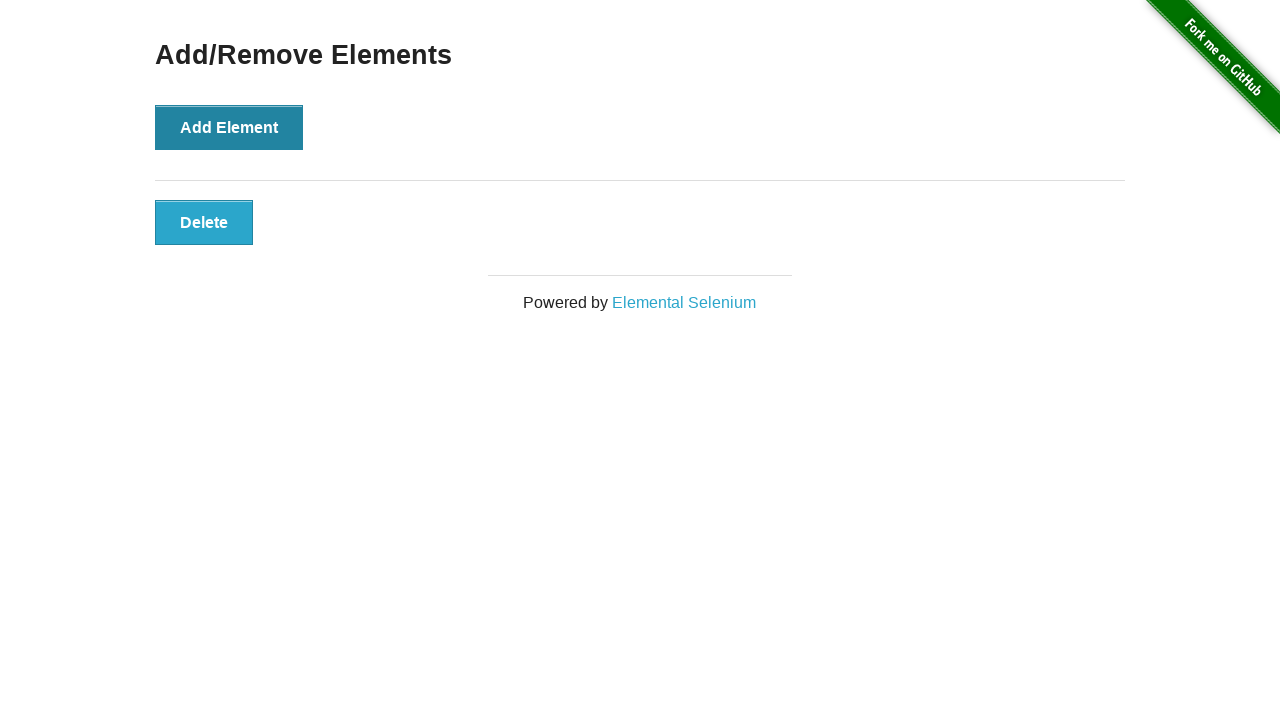

Verified Delete button is visible
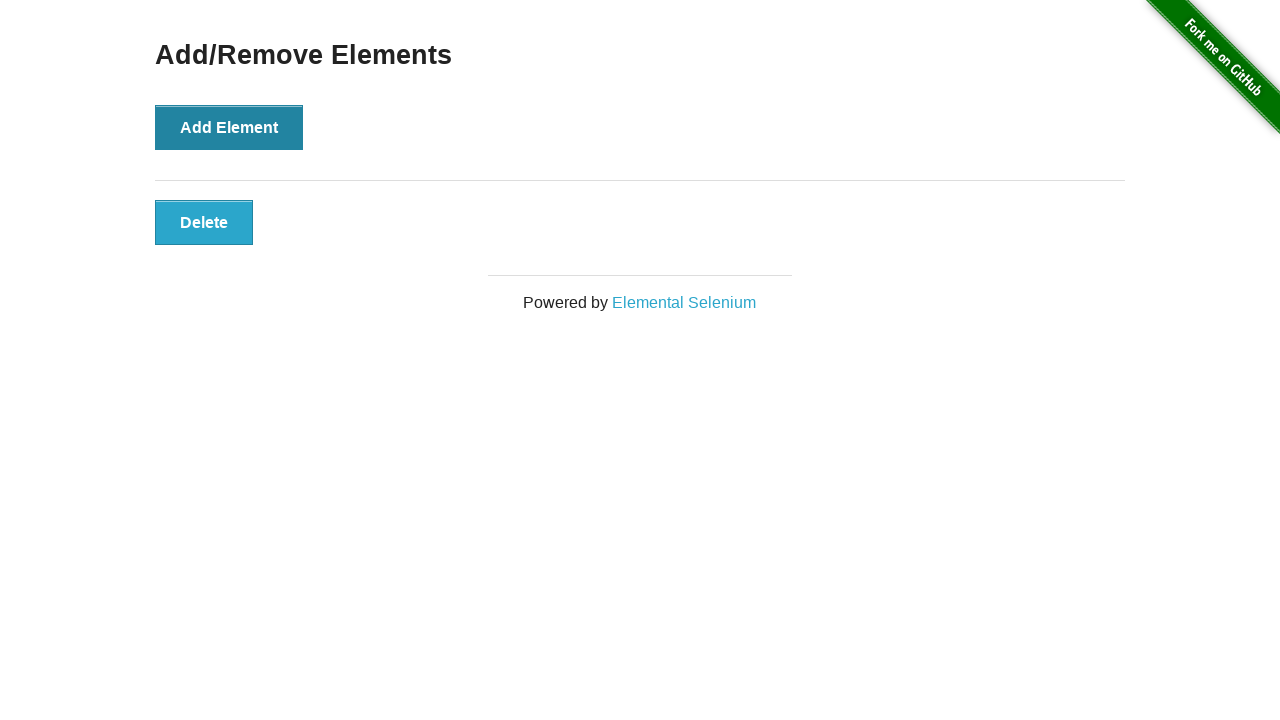

Clicked the Delete button at (204, 222) on xpath=//*[text()='Delete']
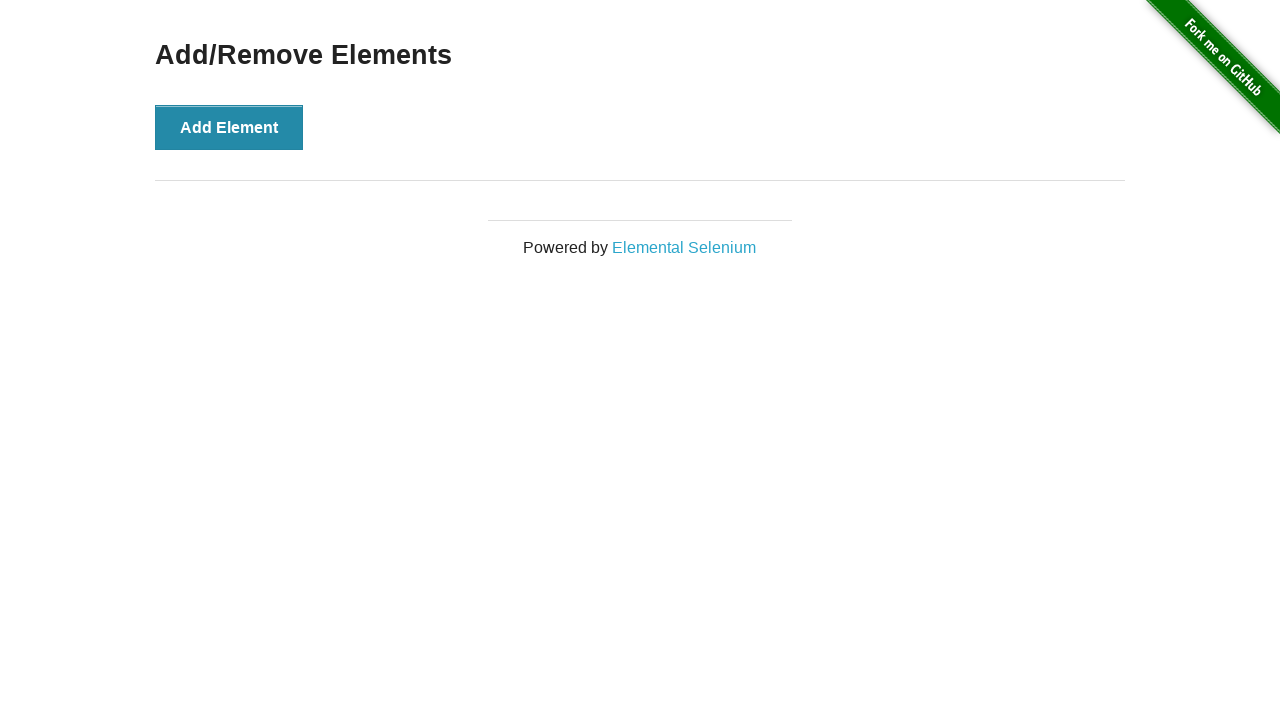

Located the 'Add/Remove Elements' page title
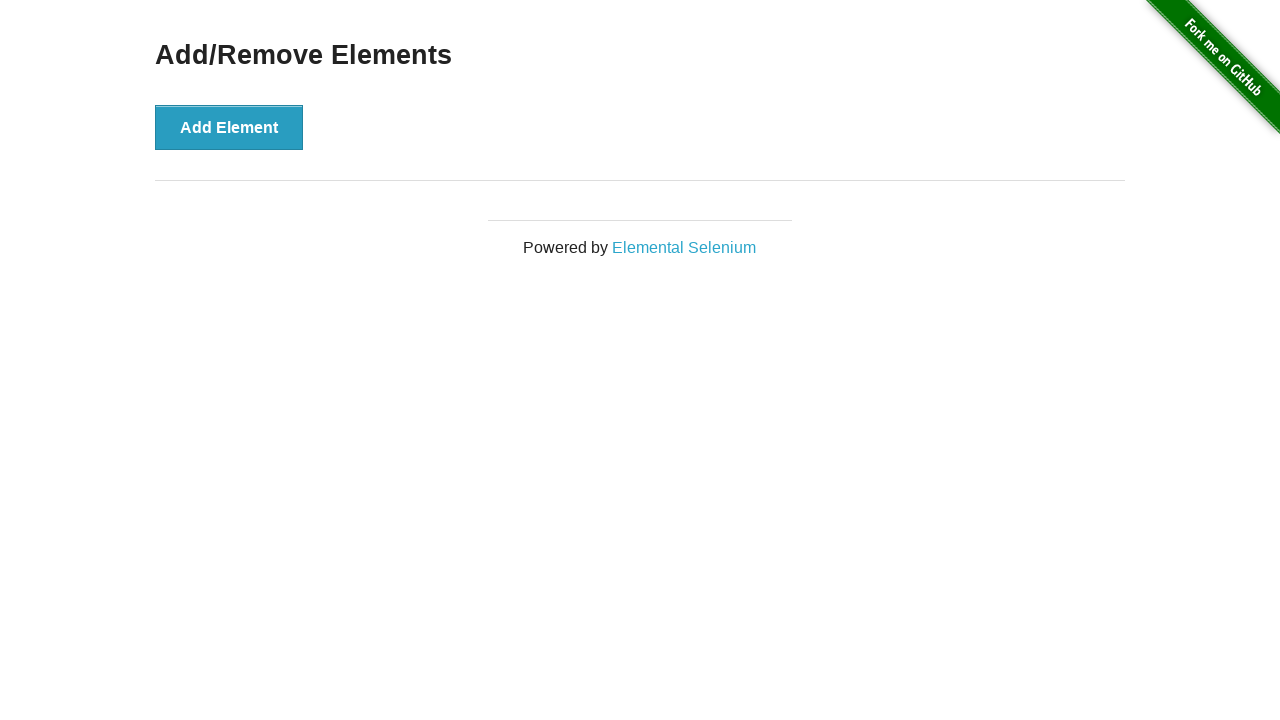

Verified 'Add/Remove Elements' text is still visible after deleting element
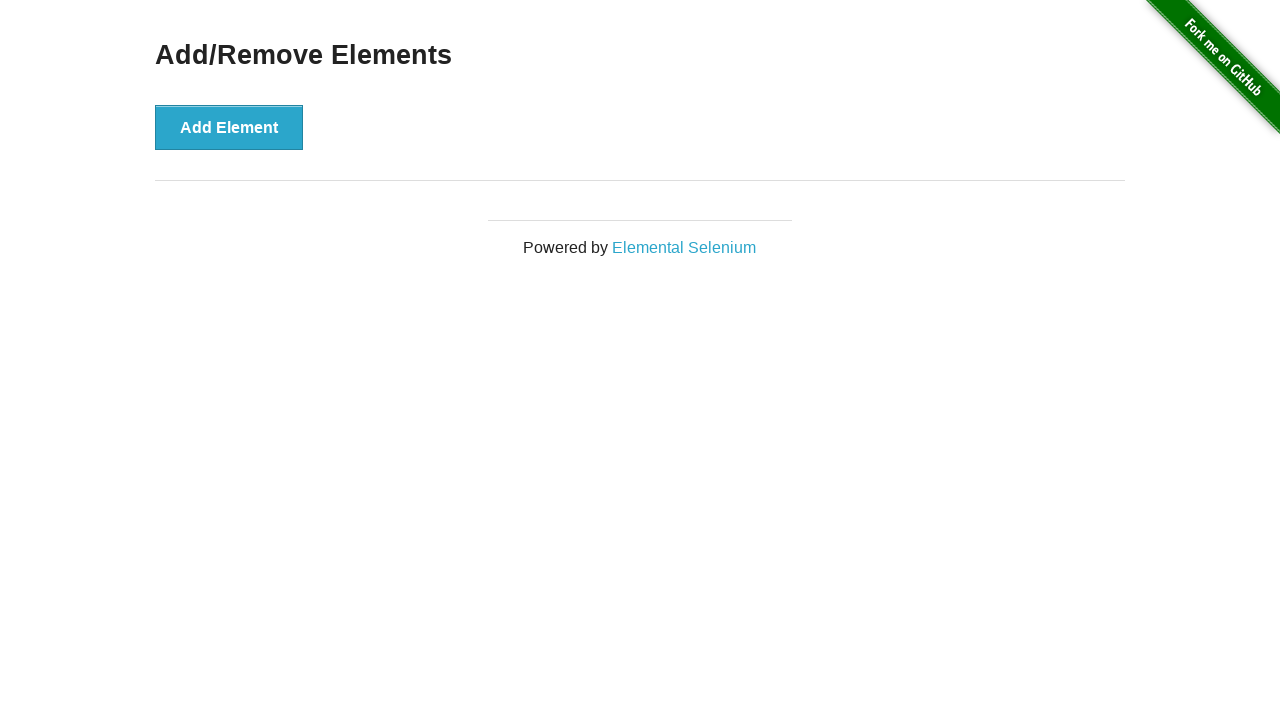

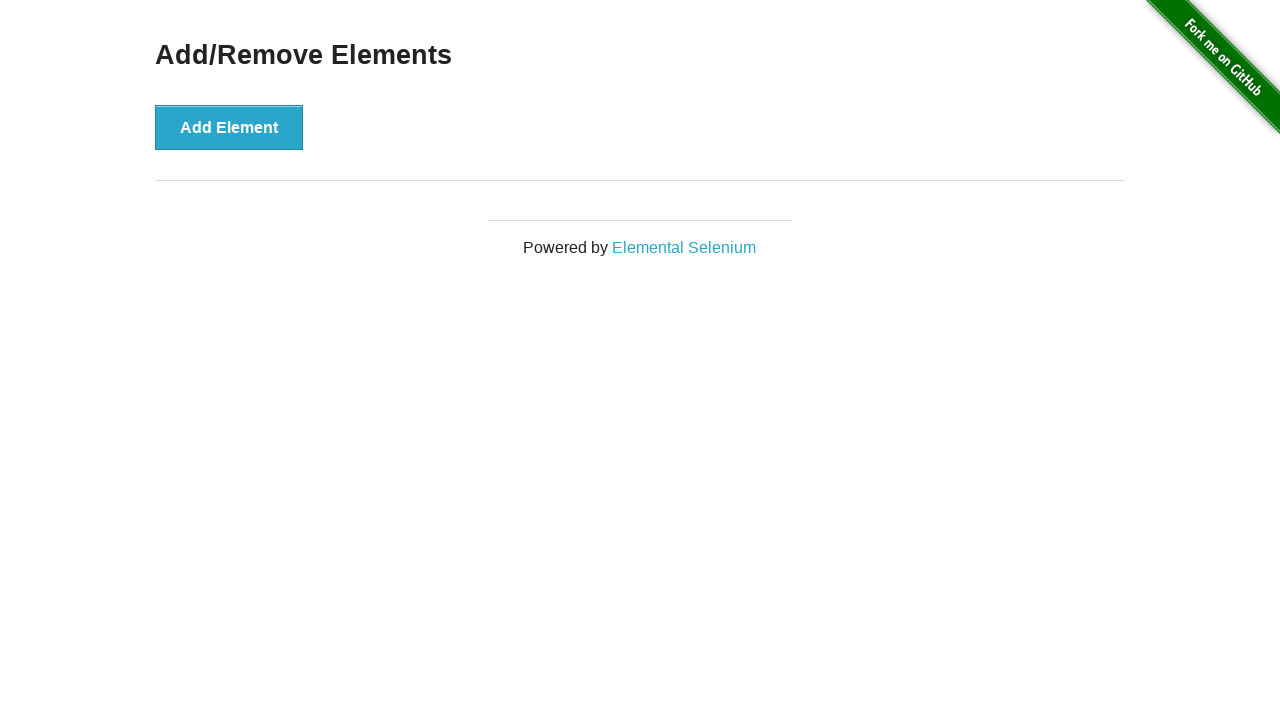